Tests the add to cart functionality on BrowserStack demo e-commerce site by adding a product to cart and verifying the cart displays the correct product

Starting URL: https://www.bstackdemo.com

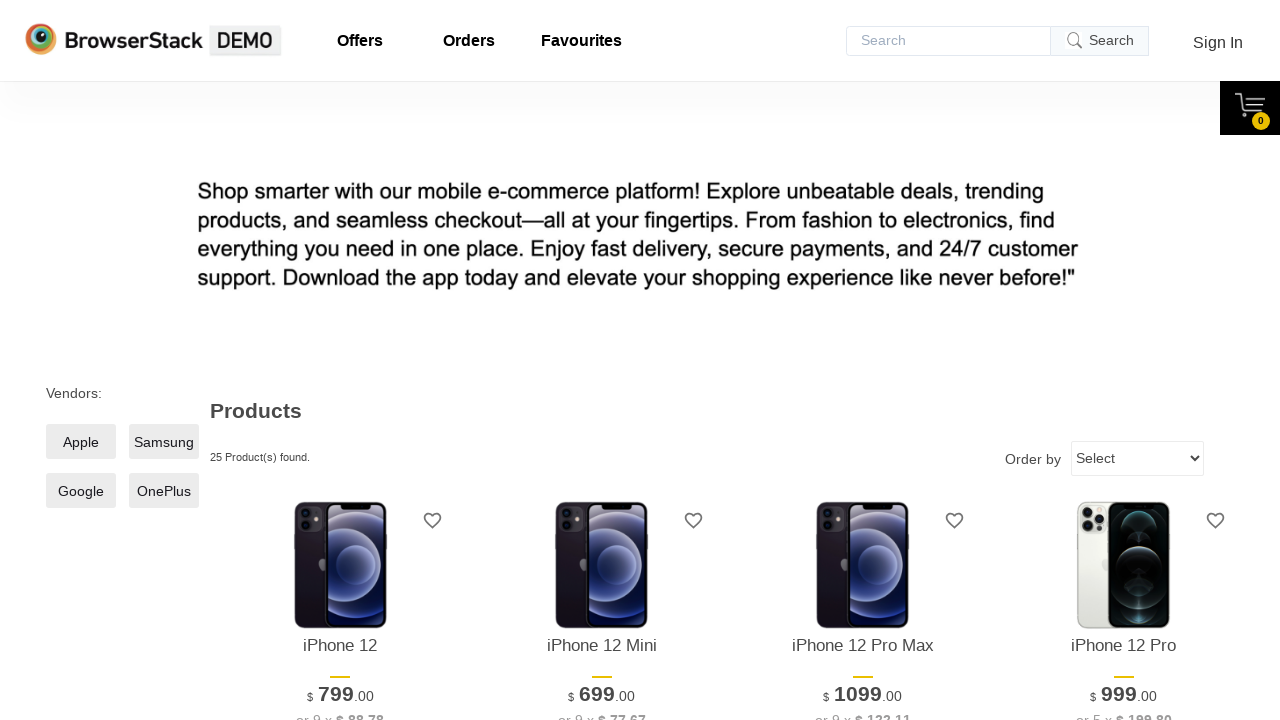

Verified page title contains 'StackDemo'
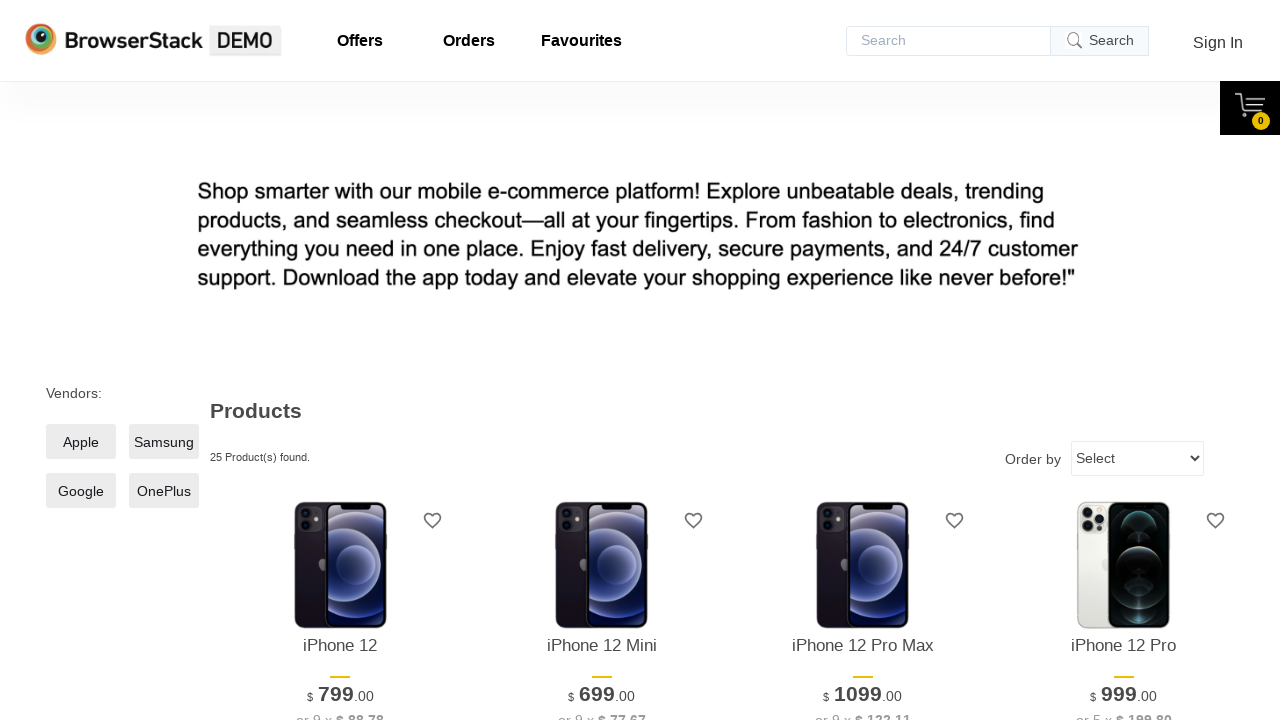

Retrieved product name from main page
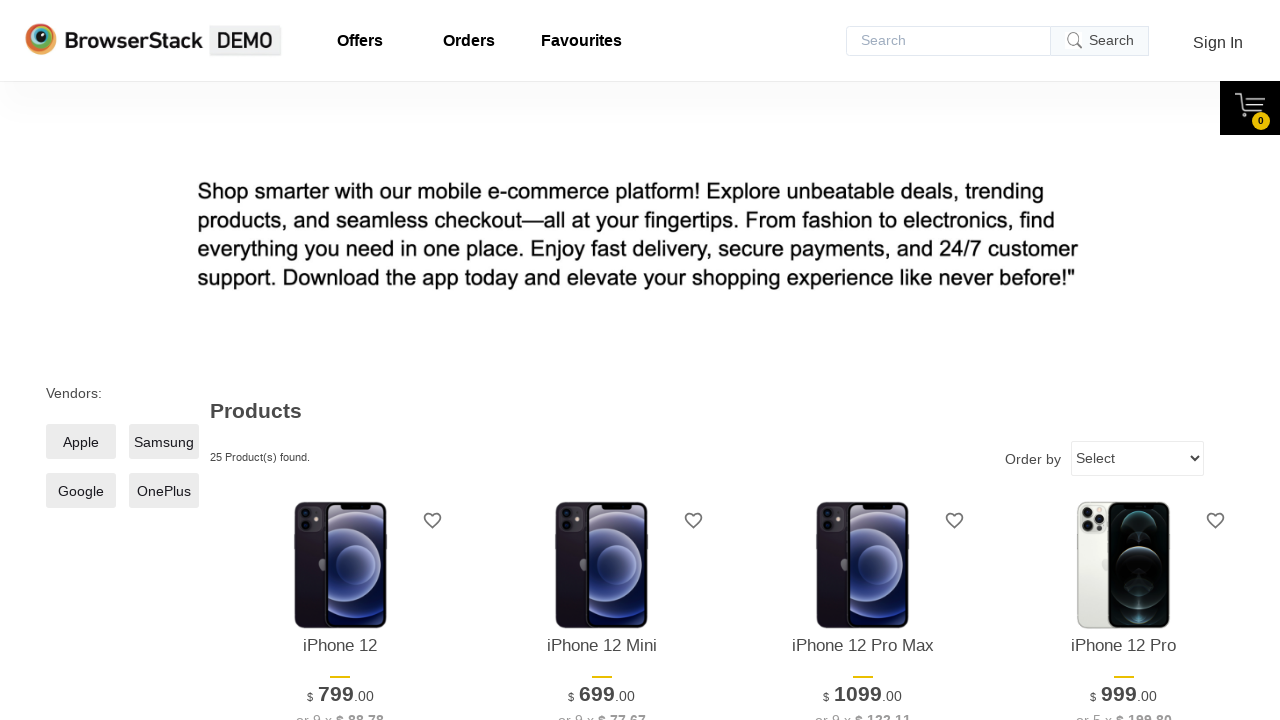

Clicked add to cart button for first product at (340, 361) on xpath=//*[@id='1']/div[4]
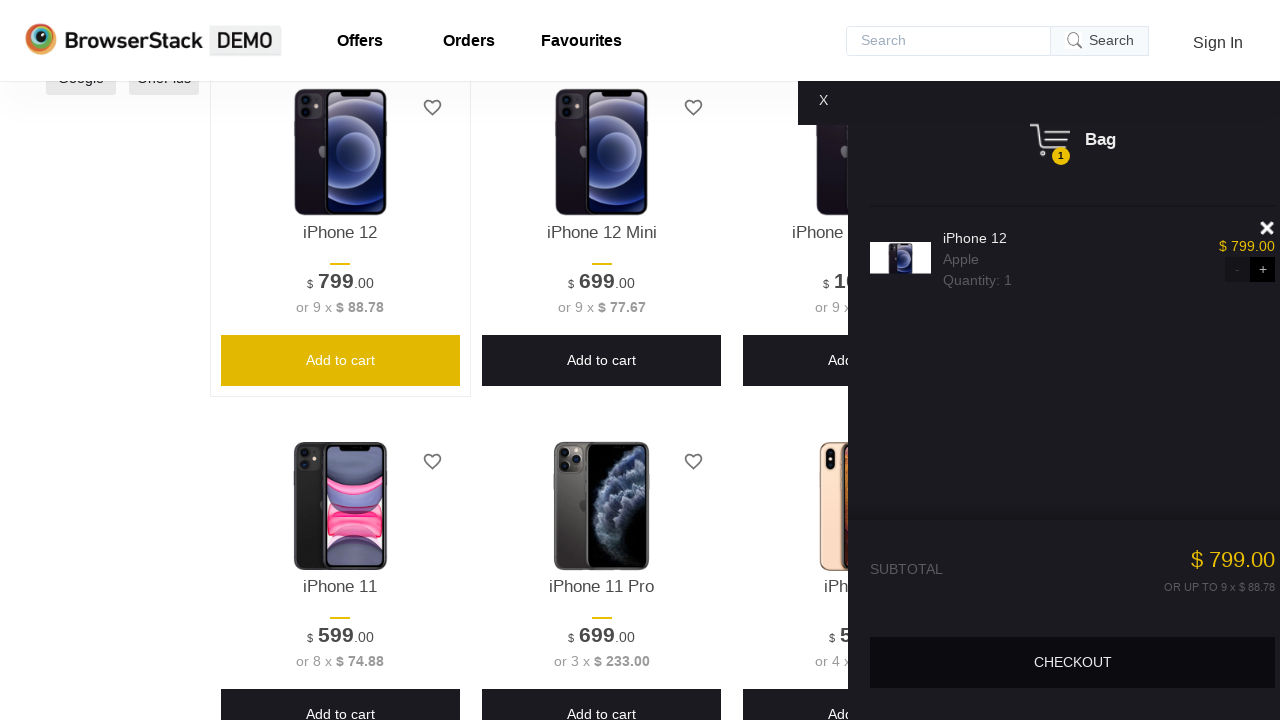

Waited for cart content to become visible
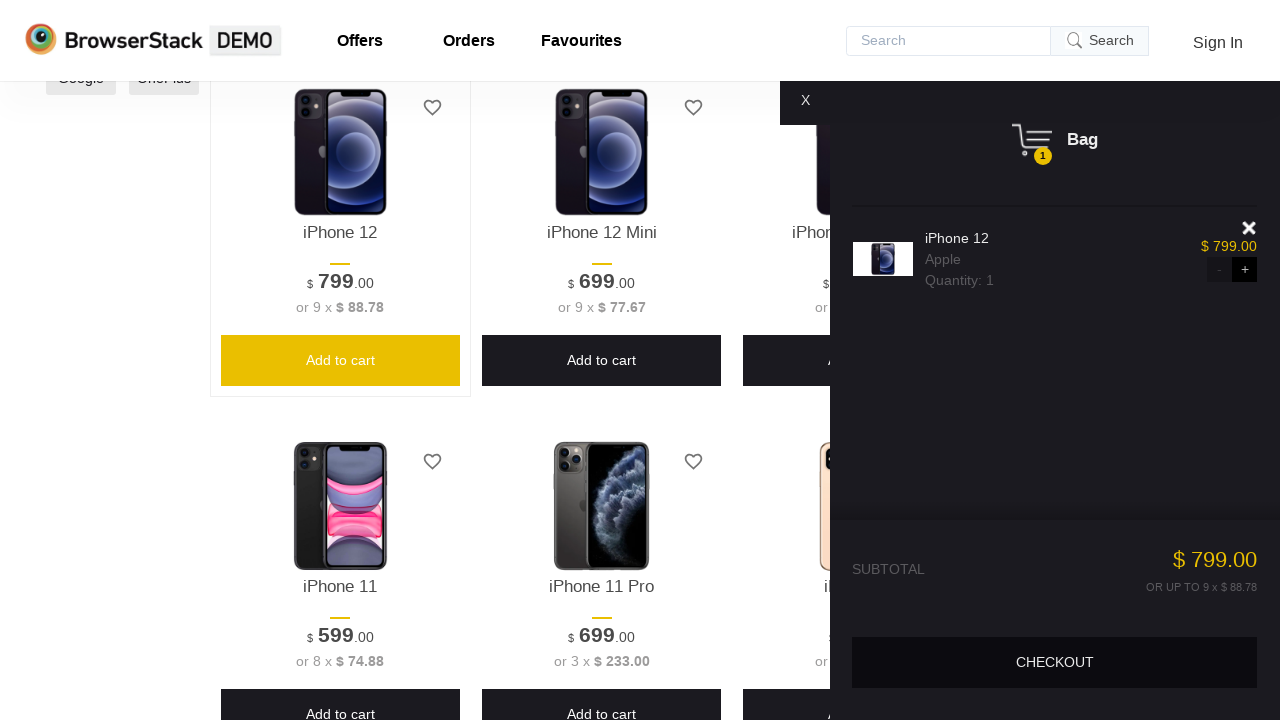

Verified cart content is visible
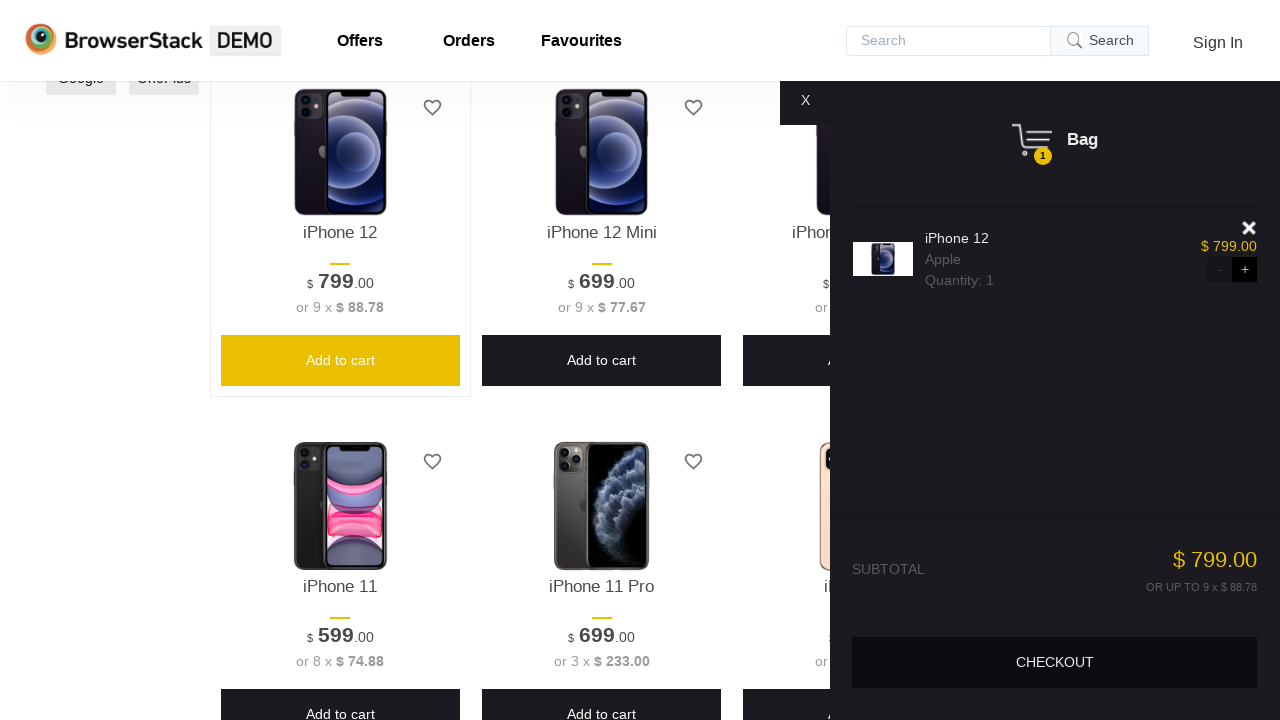

Retrieved product name from cart
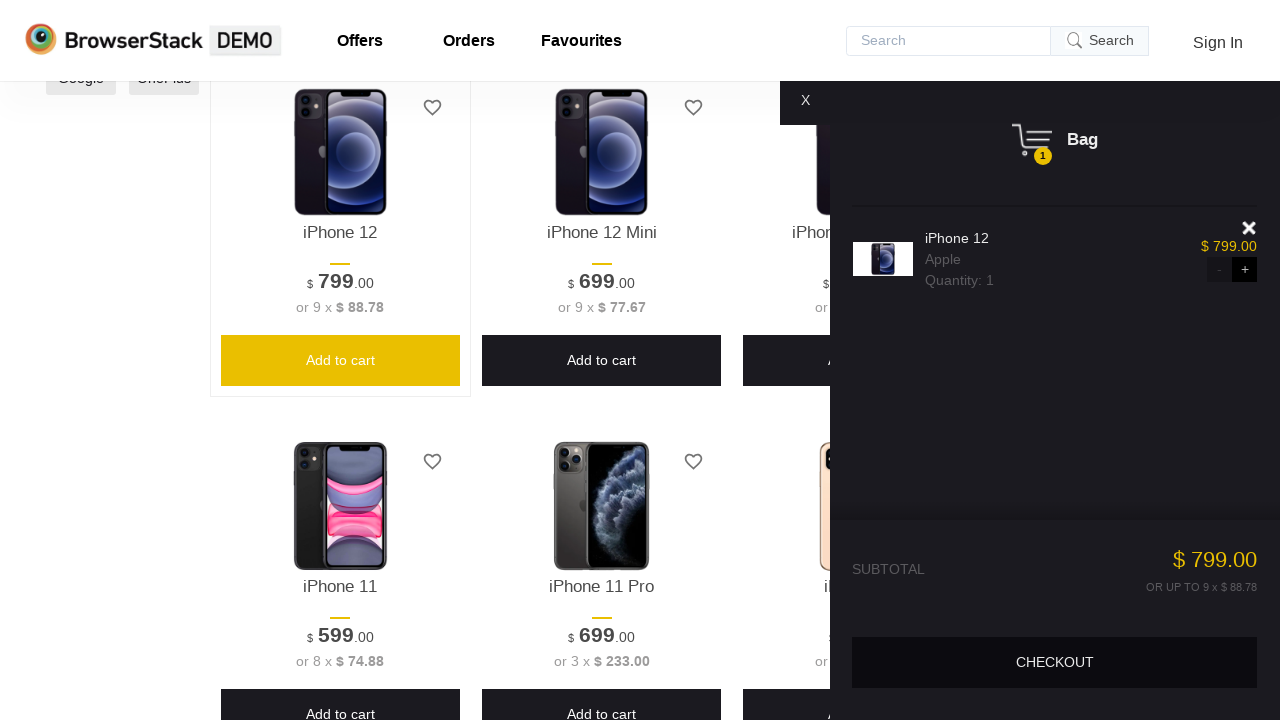

Verified product in cart matches product from main page
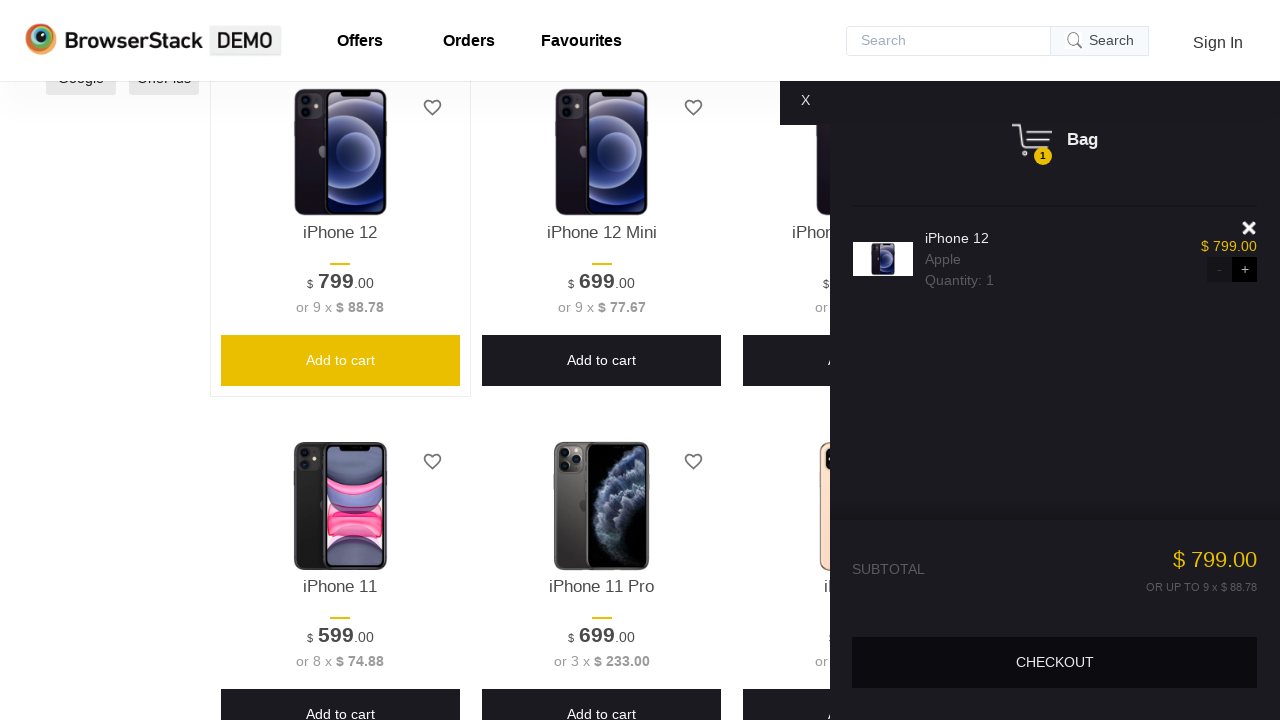

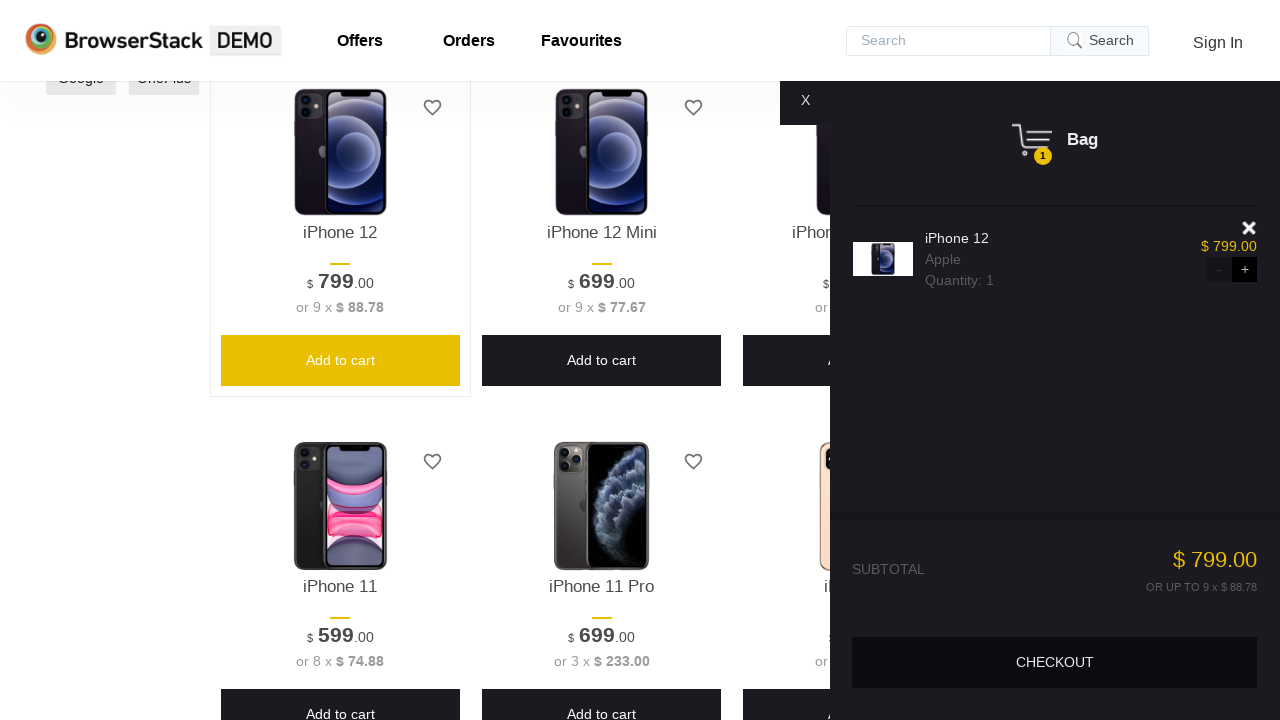